Tests frame handling by interacting with form elements in the main page and within multiple iframe contexts

Starting URL: https://www.hyrtutorials.com/p/frames-practice.html

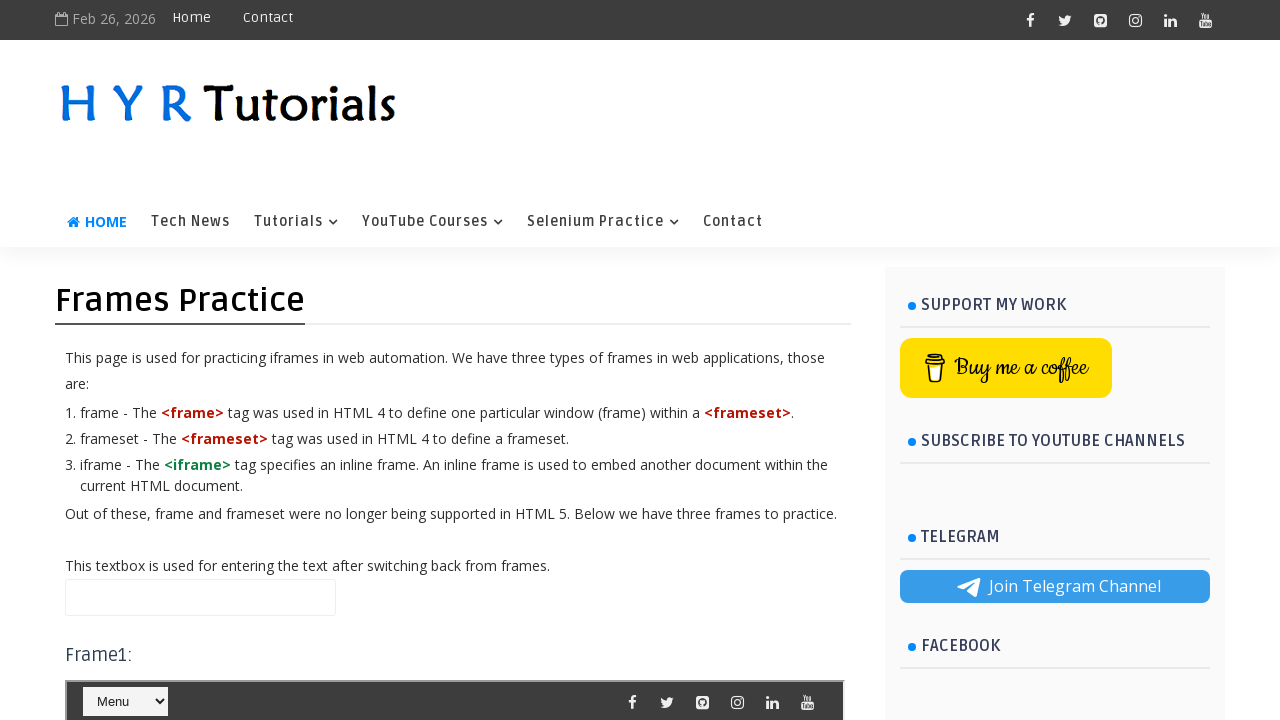

Filled name field with 'Ravi Kumar' in main page on #name
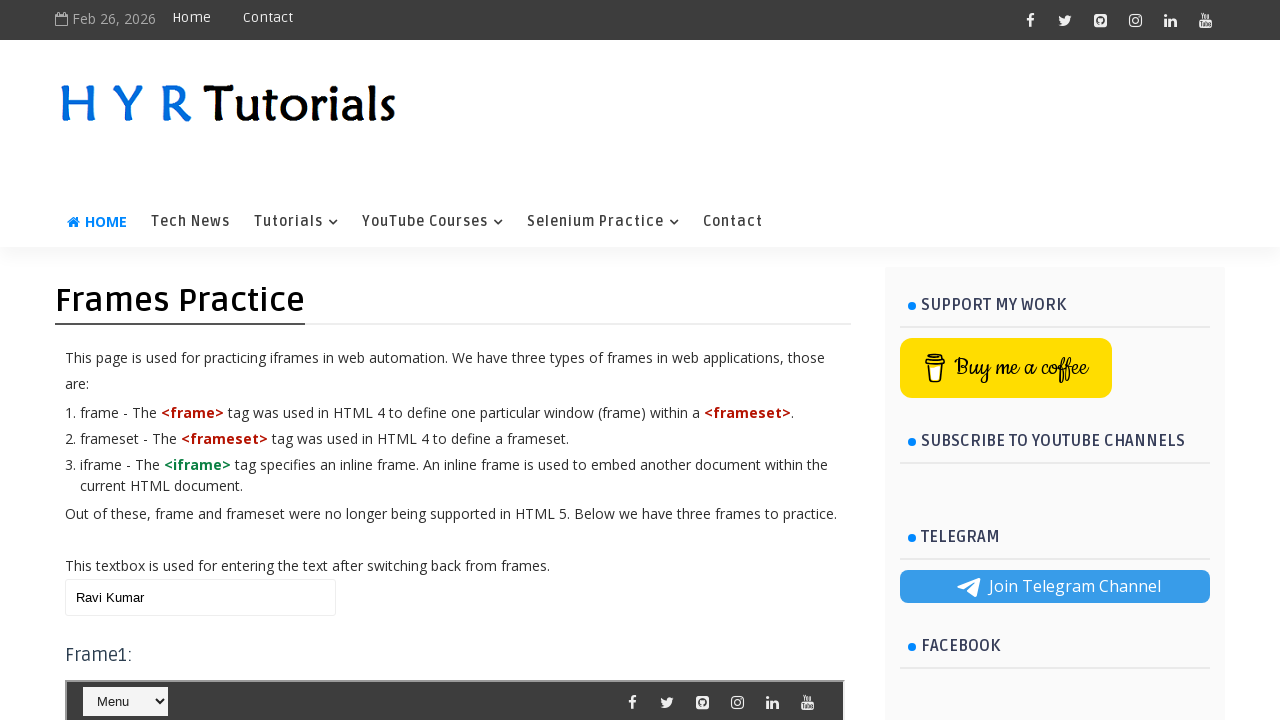

Located first iframe with id 'frm1'
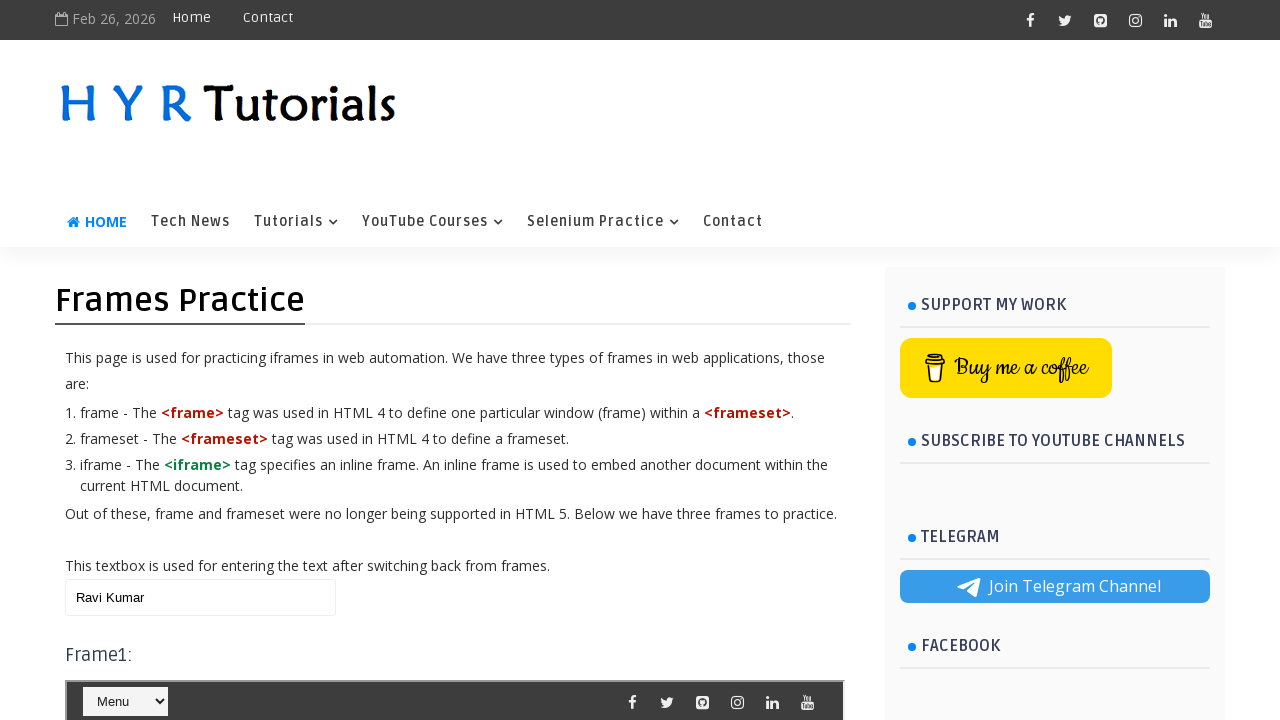

Selected 'Java' from course dropdown in first iframe on iframe[id='frm1'] >> internal:control=enter-frame >> #course
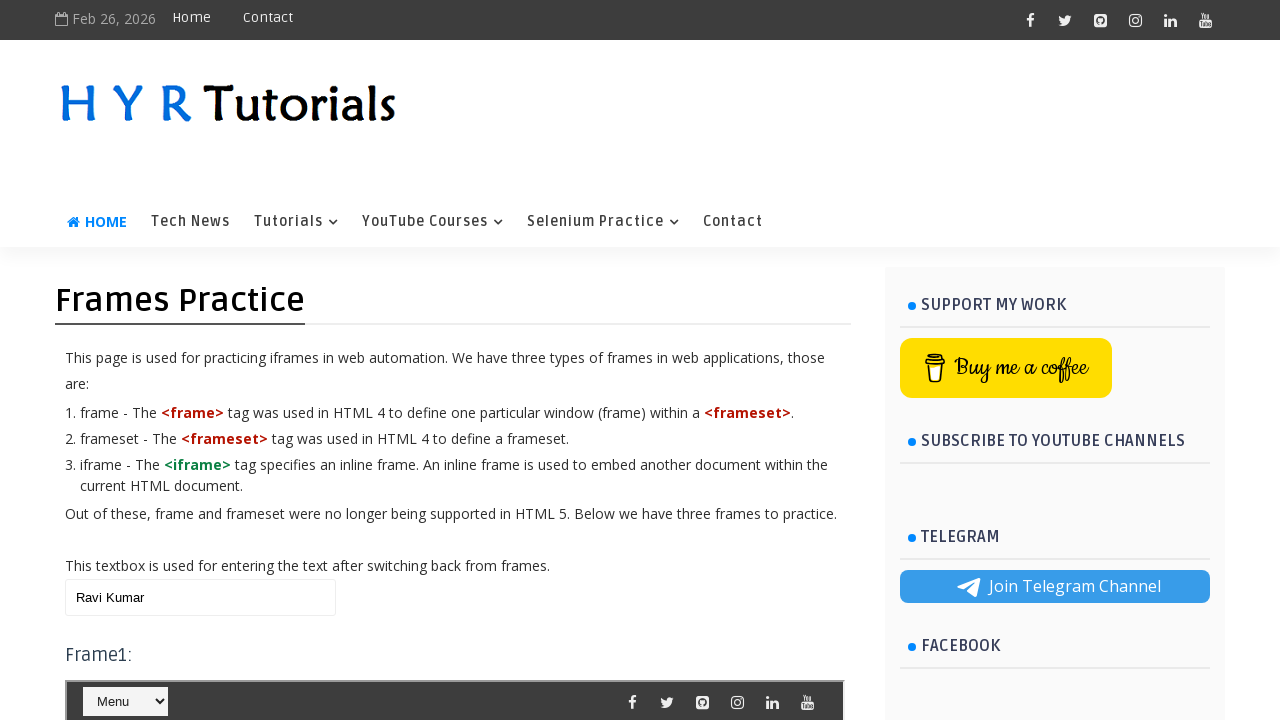

Located second iframe with id 'frm2'
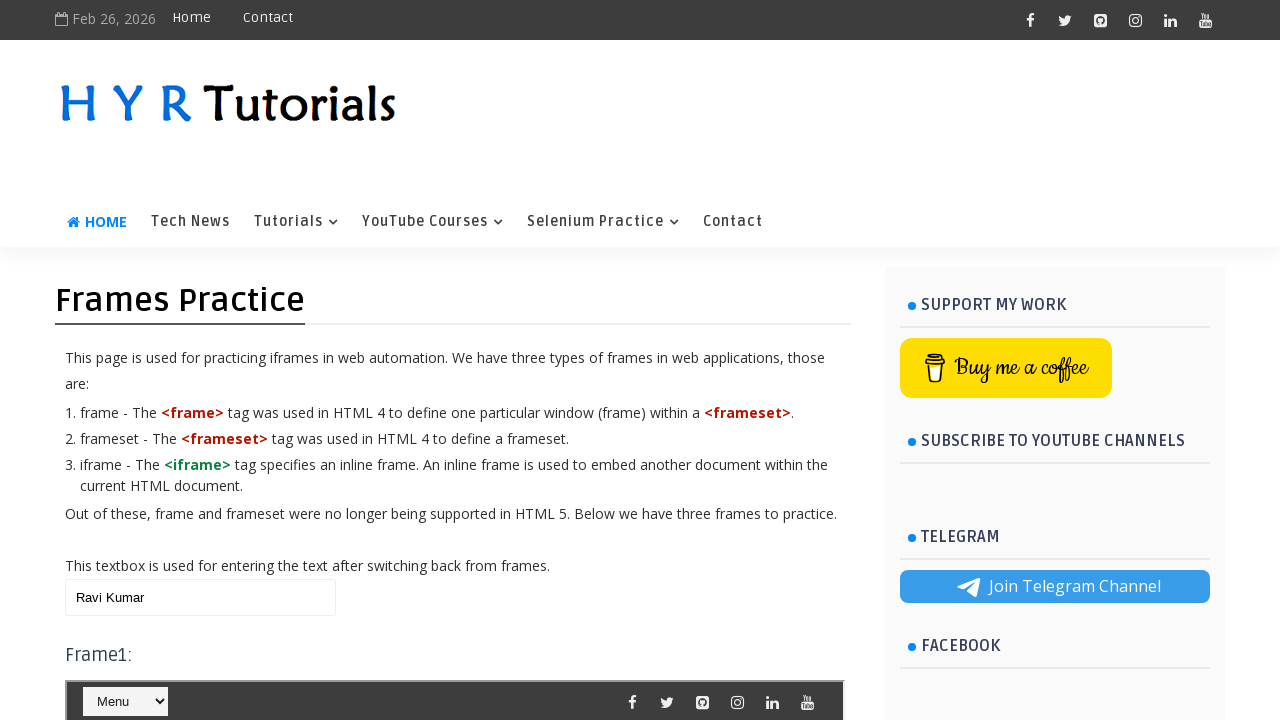

Filled firstName field with 'RKumar' in second iframe on iframe[id='frm2'] >> internal:control=enter-frame >> #firstName
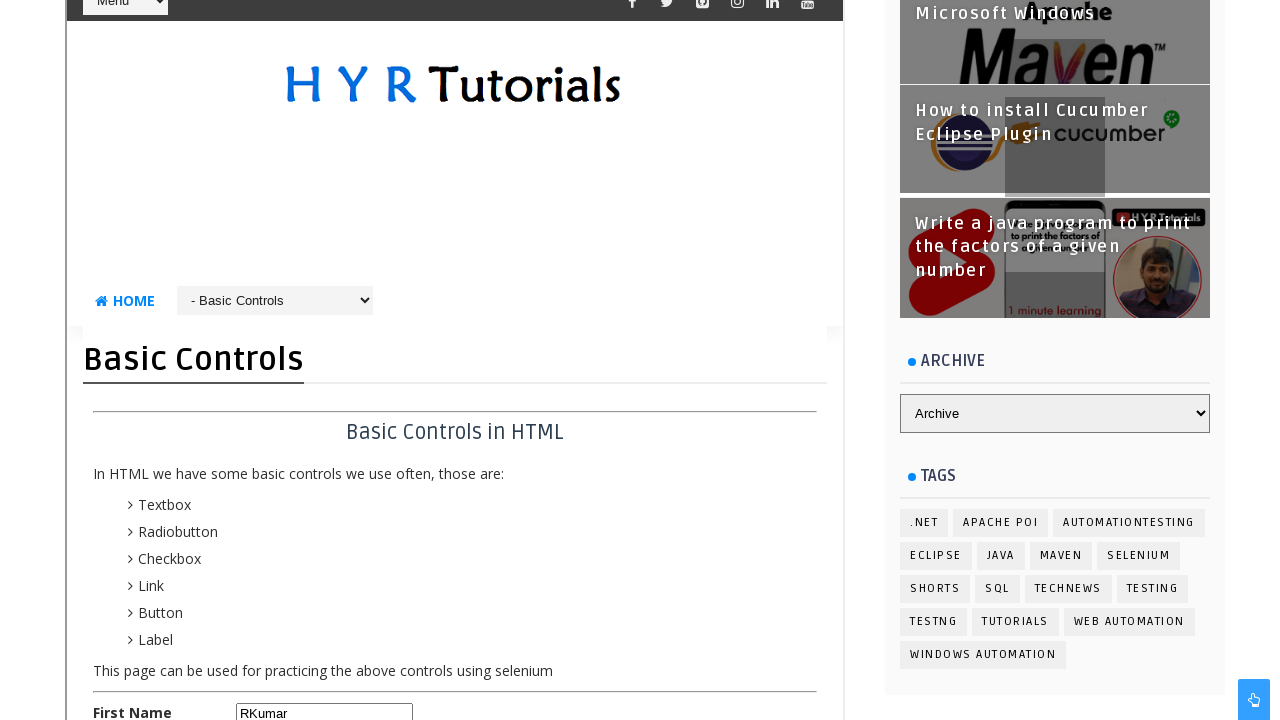

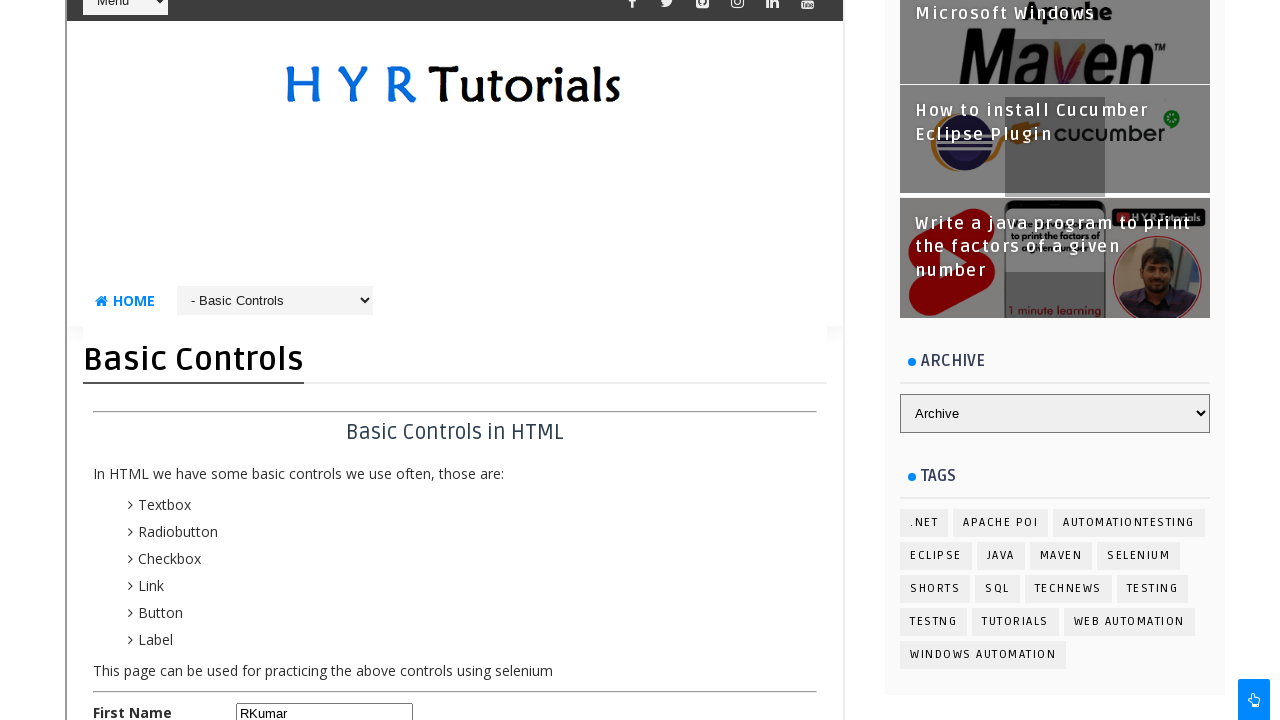